Navigates to a Stepik lesson page

Starting URL: https://stepik.org/lesson/25969/step/8

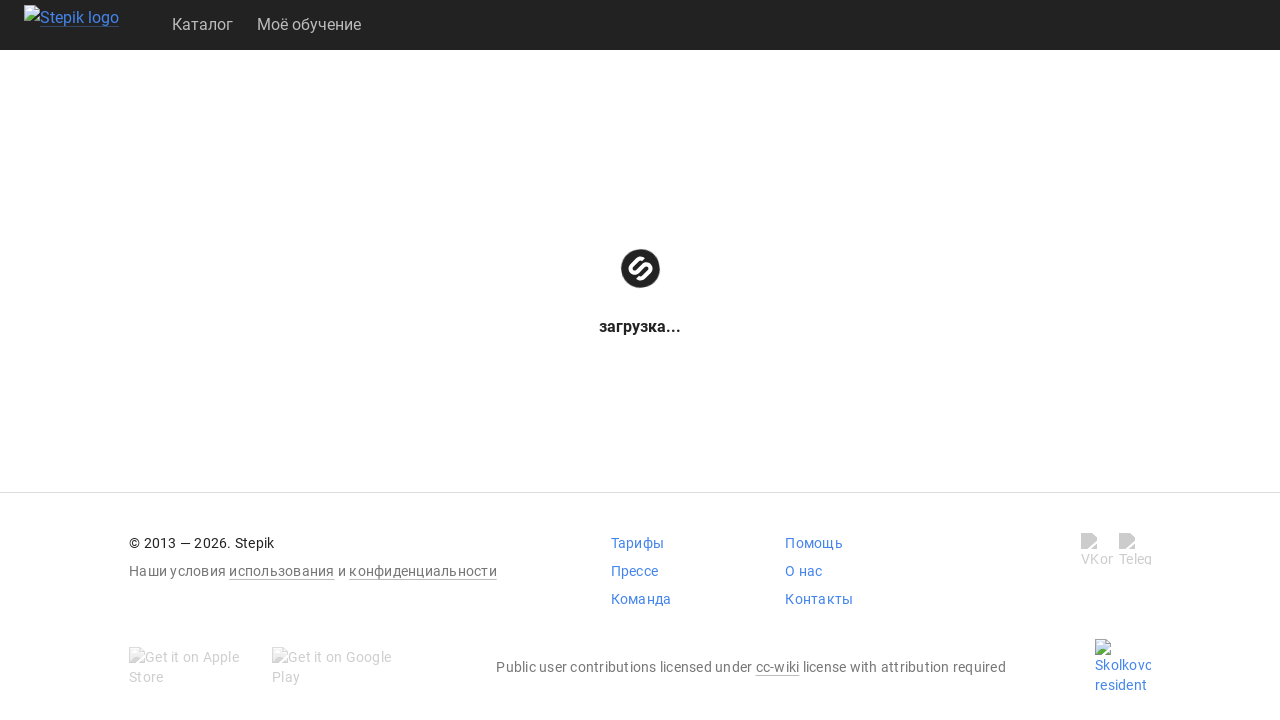

Waited for Stepik lesson page to load completely (networkidle state)
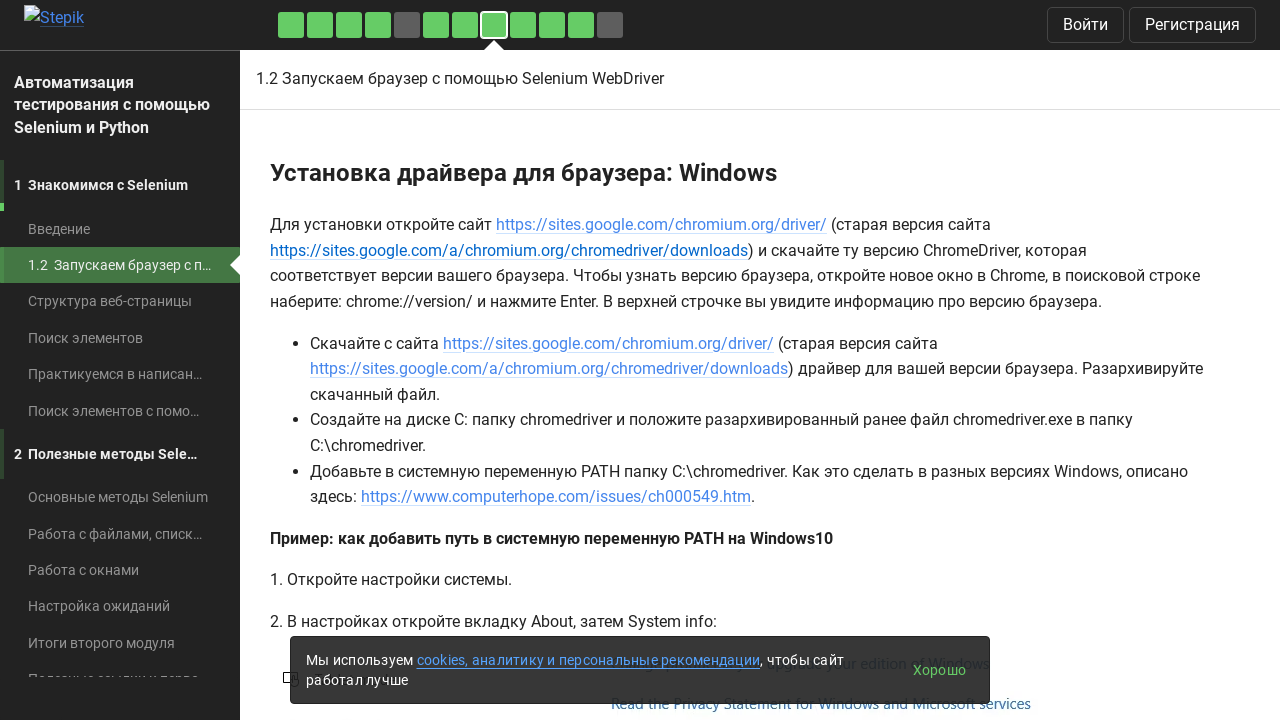

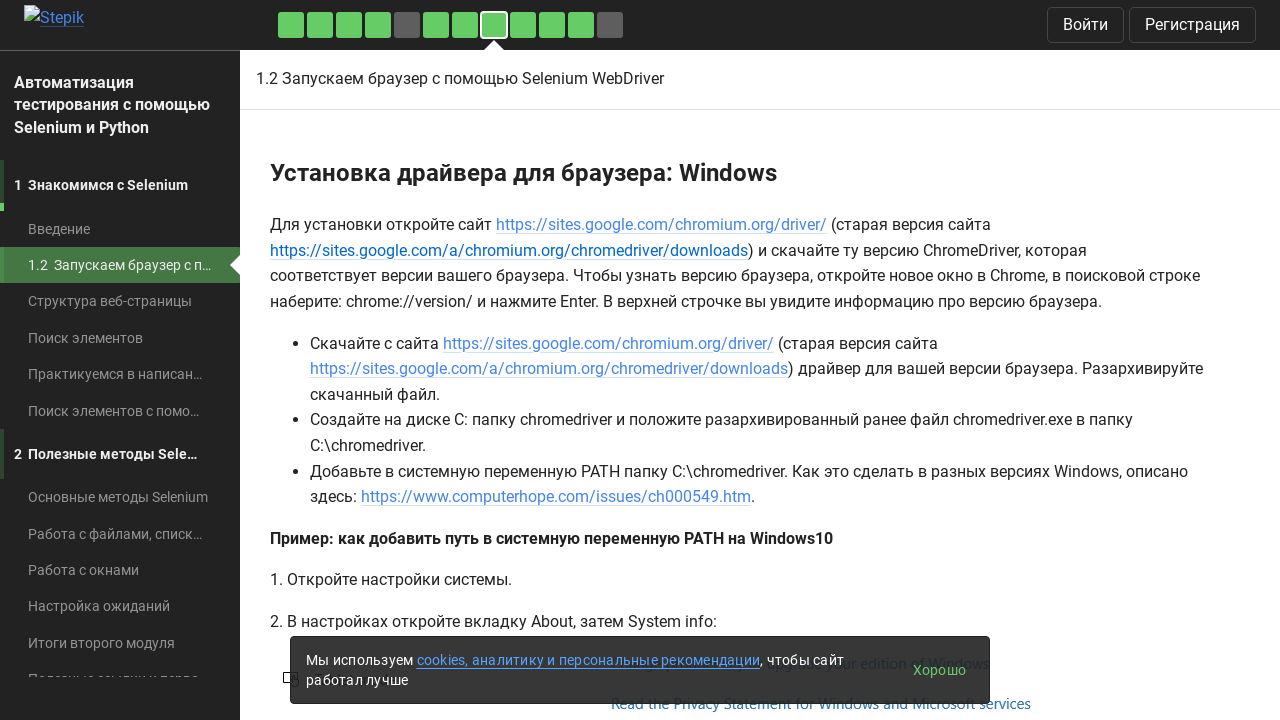